Tests dynamic button text update functionality by entering text in an input field and clicking a button to update its label

Starting URL: http://uitestingplayground.com/textinput

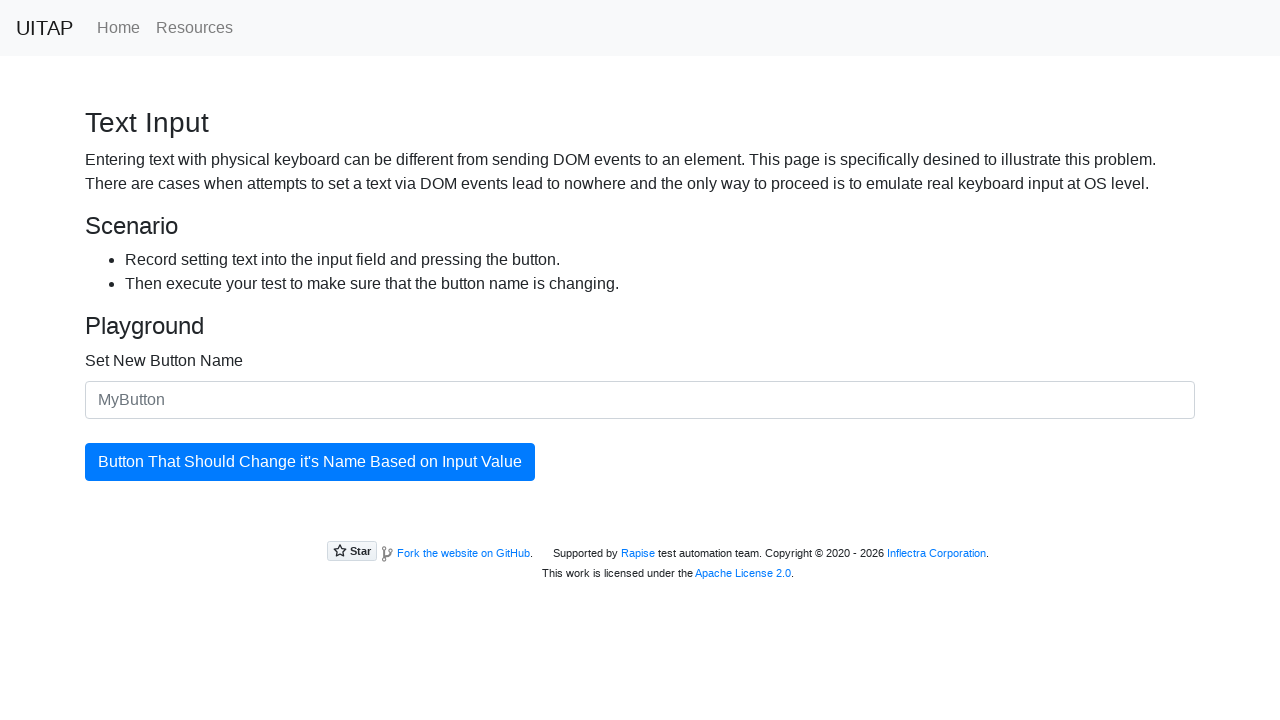

Filled input field with 'SkyPro' as new button name on #newButtonName
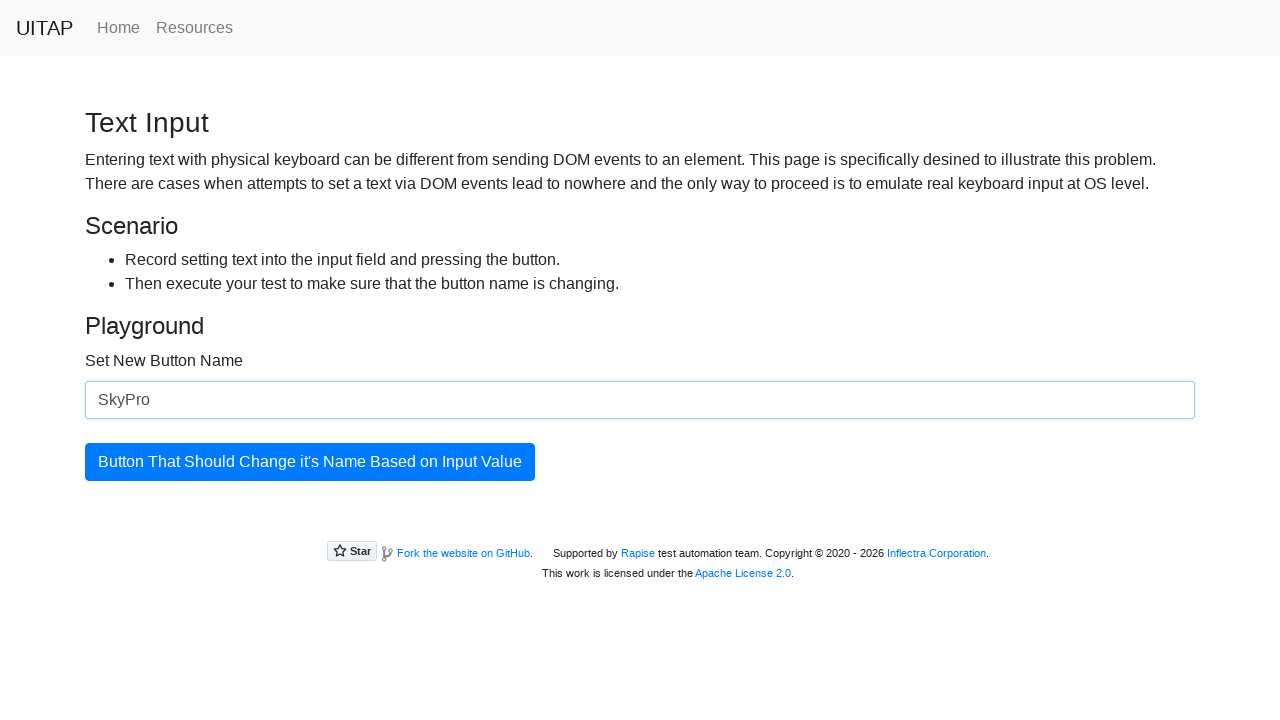

Clicked the update button to change its label at (310, 462) on #updatingButton
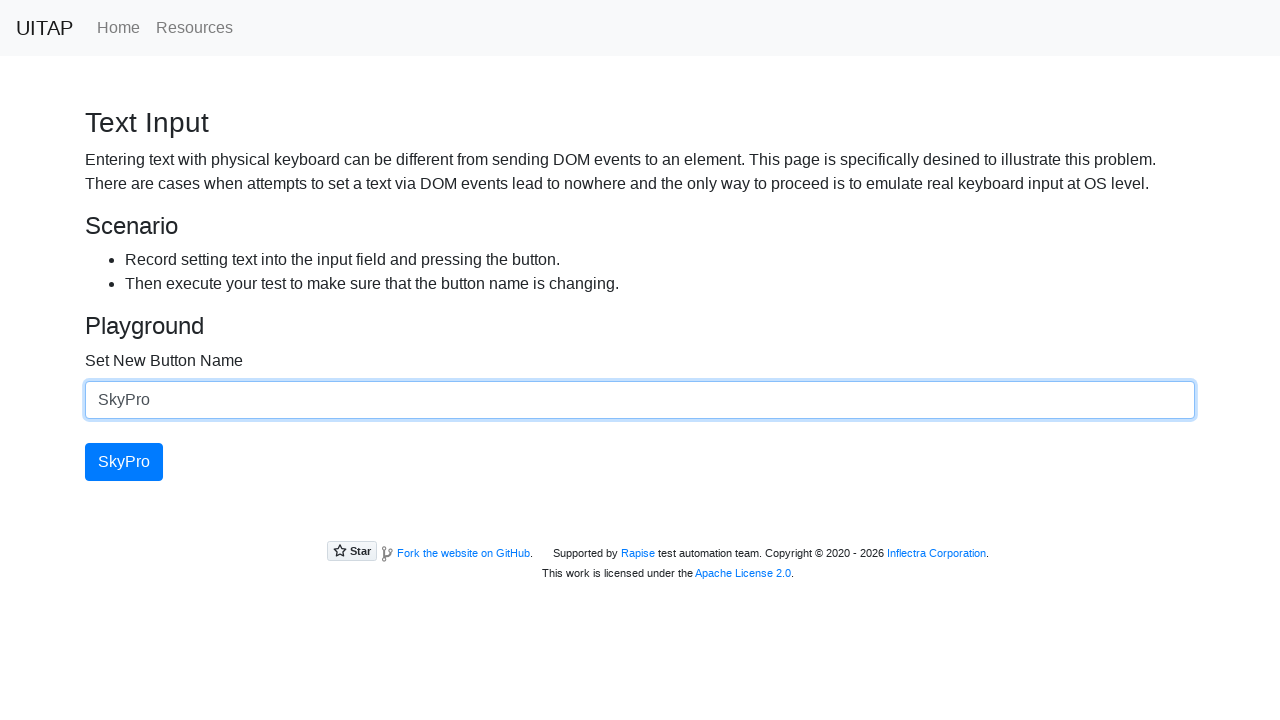

Retrieved updated button text: 'SkyPro'
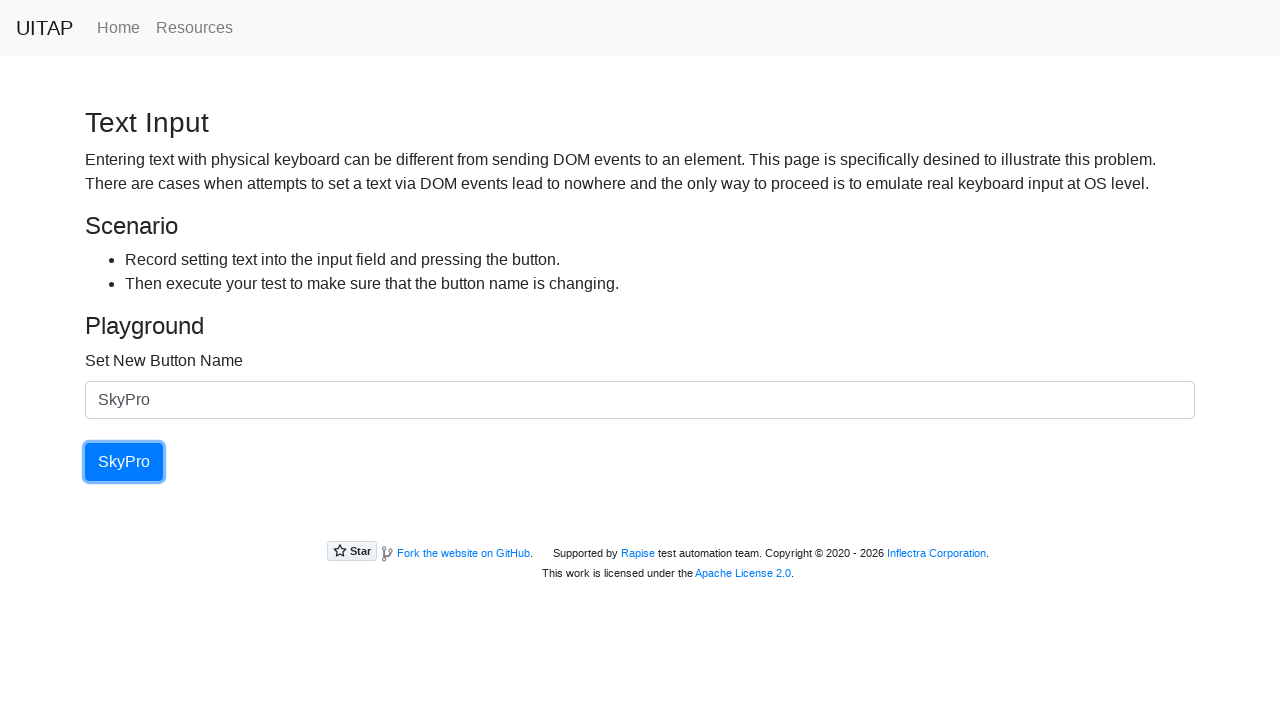

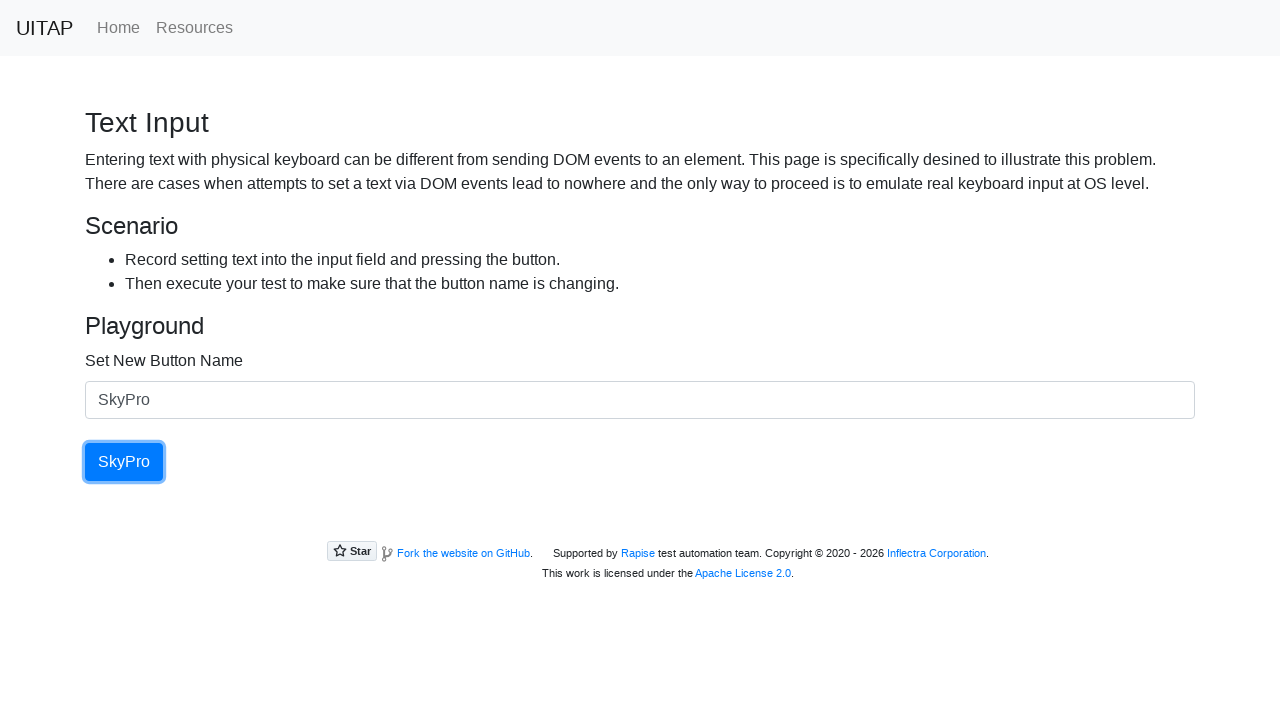